Navigates to a Premier League tables page and extracts standings data

Starting URL: https://www.premierleague.com/tables

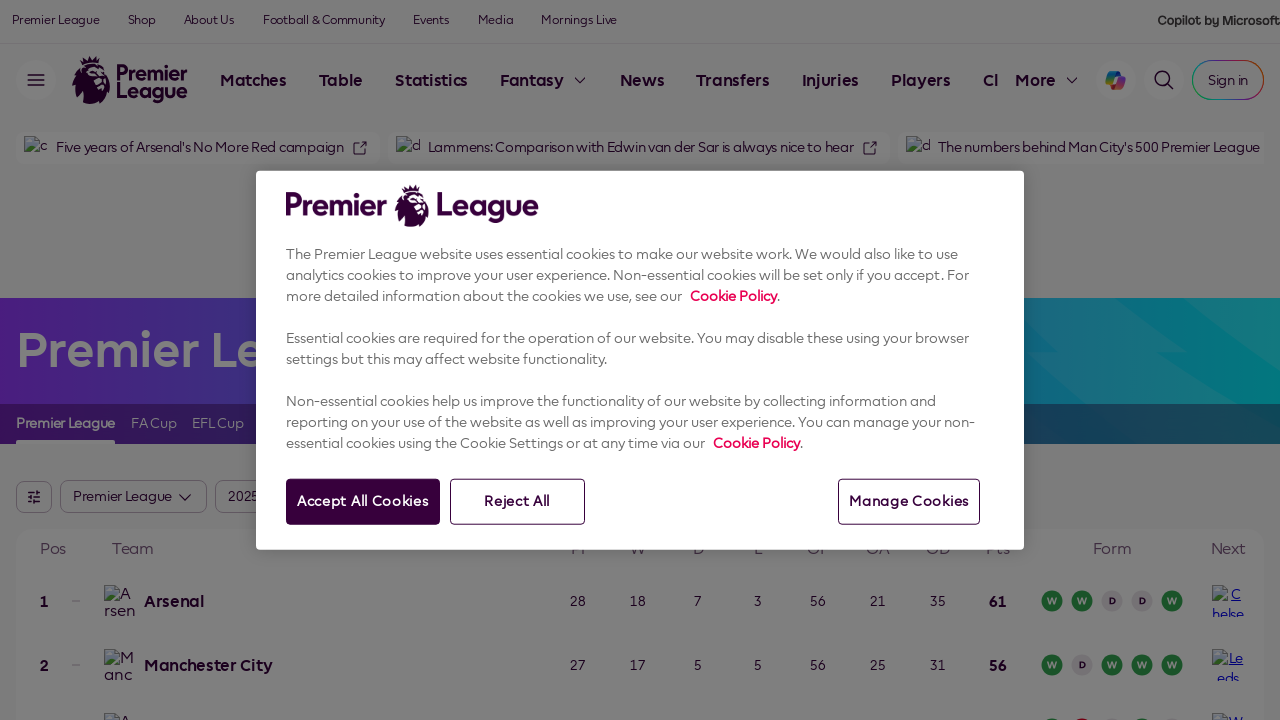

Waited 10 seconds for table to load
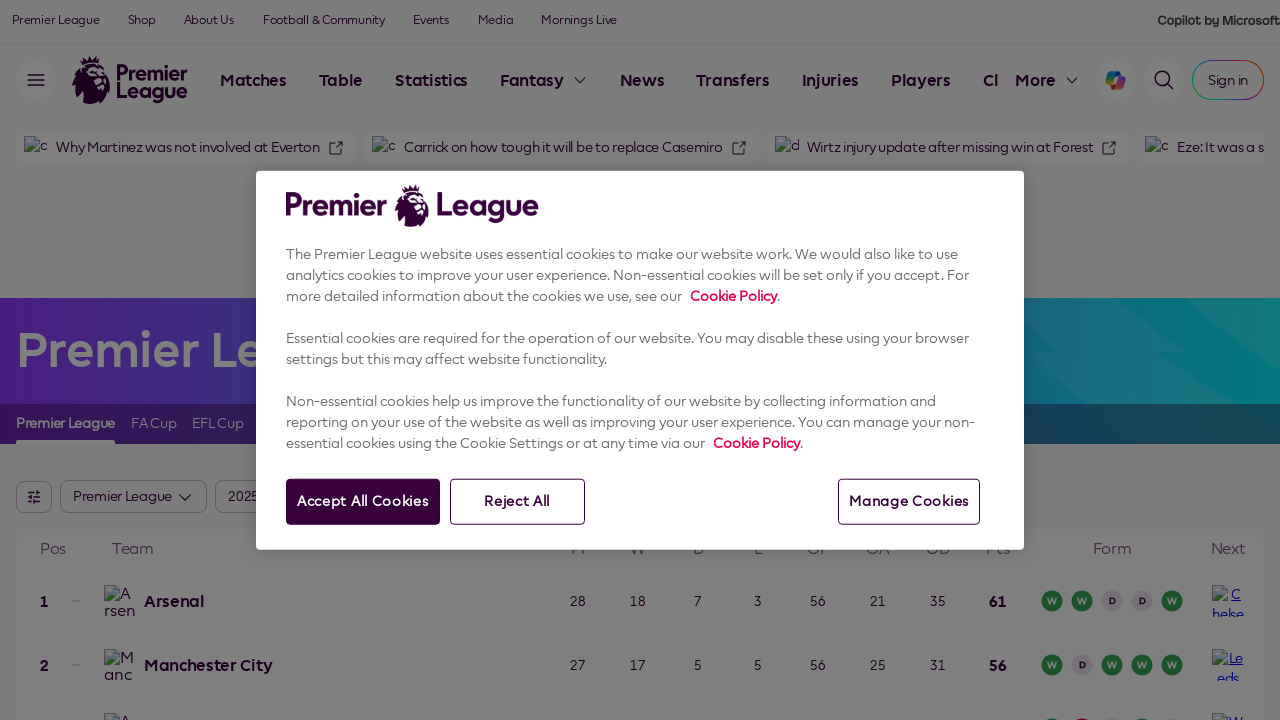

Verified standings table is present on Premier League page
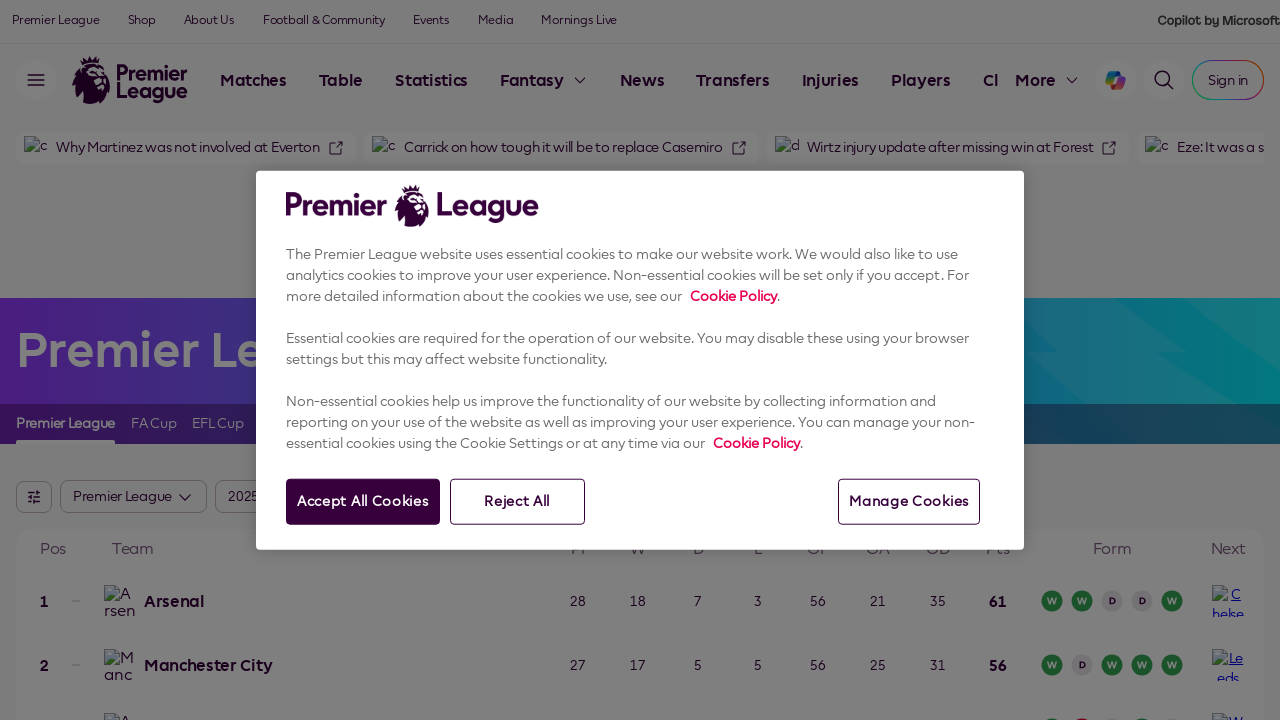

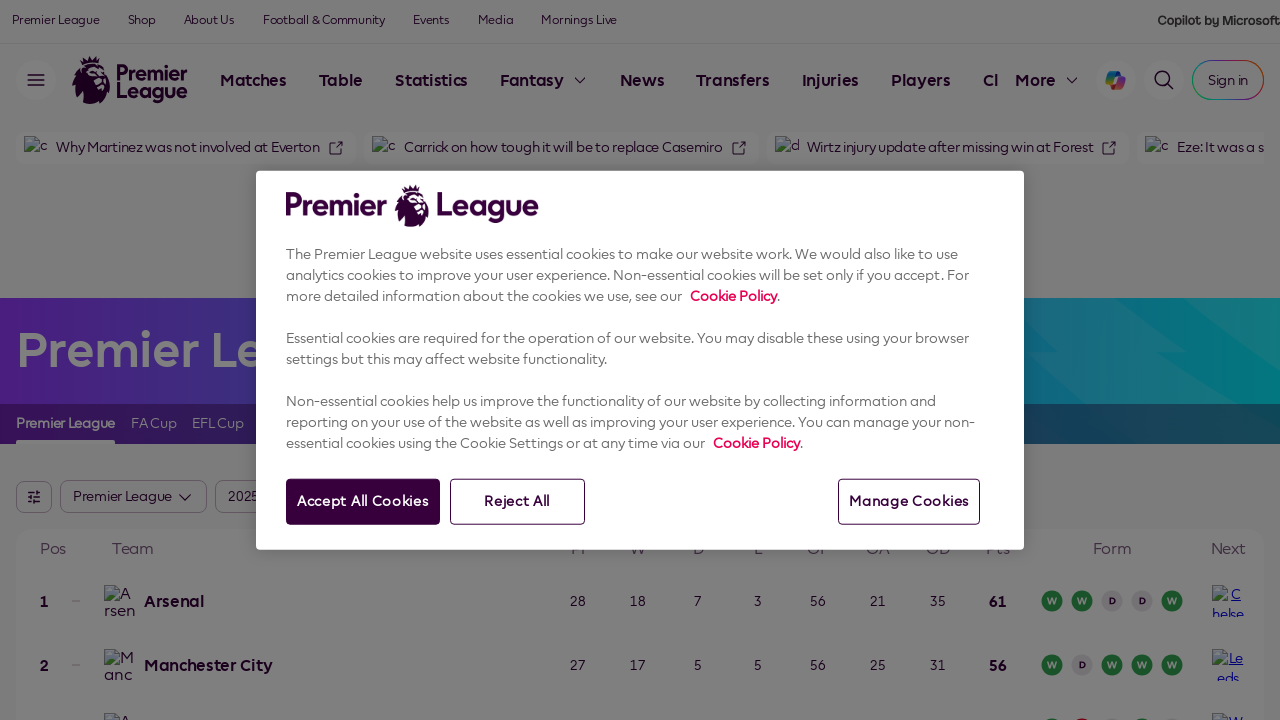